Tests finding a link by its calculated text value (based on pi^e * 10000), clicking it, then filling out a form with personal information (first name, last name, city, country) and submitting it.

Starting URL: http://suninjuly.github.io/find_link_text

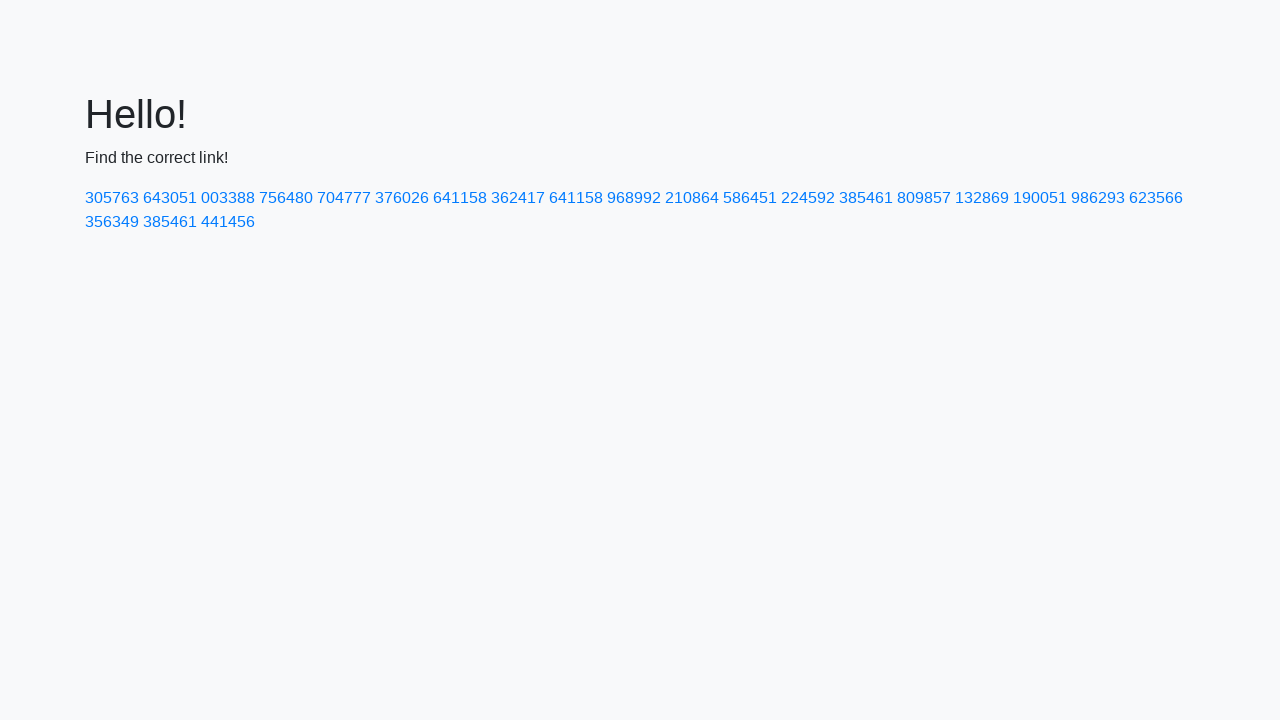

Clicked link with calculated text value 224592 at (808, 198) on text=224592
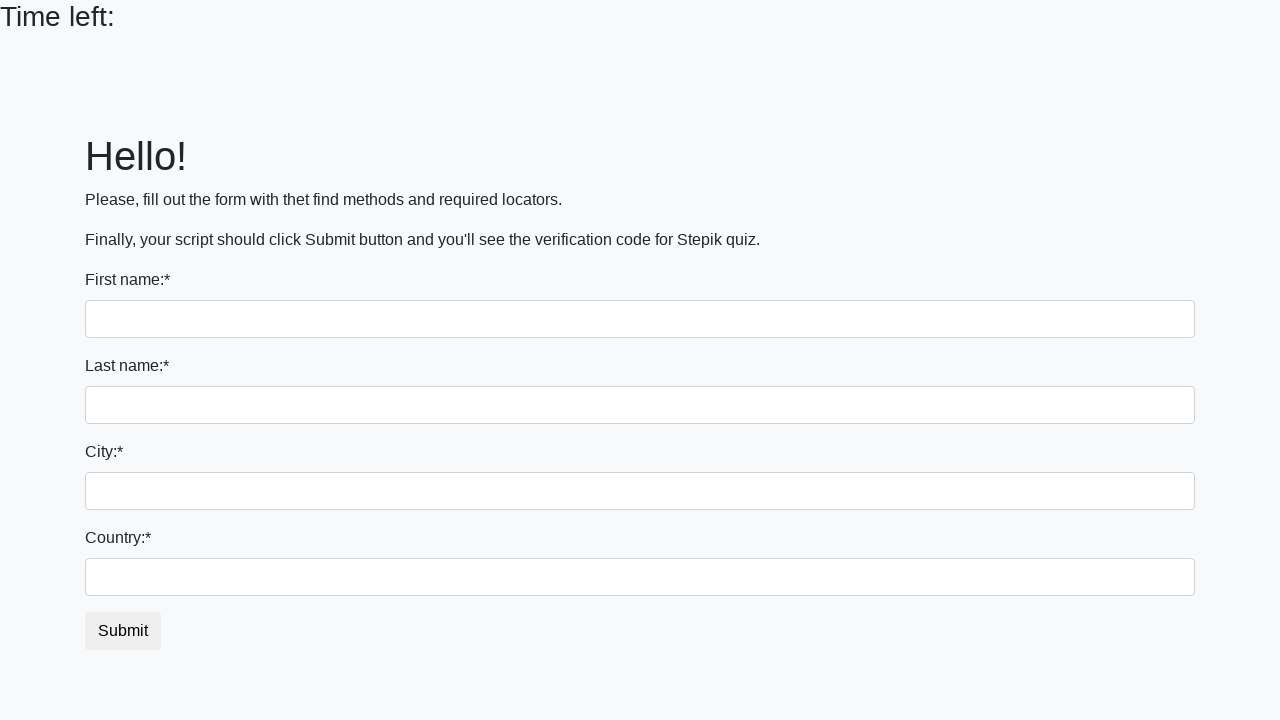

Filled in first name field with 'Ivan' on input[name='first_name']
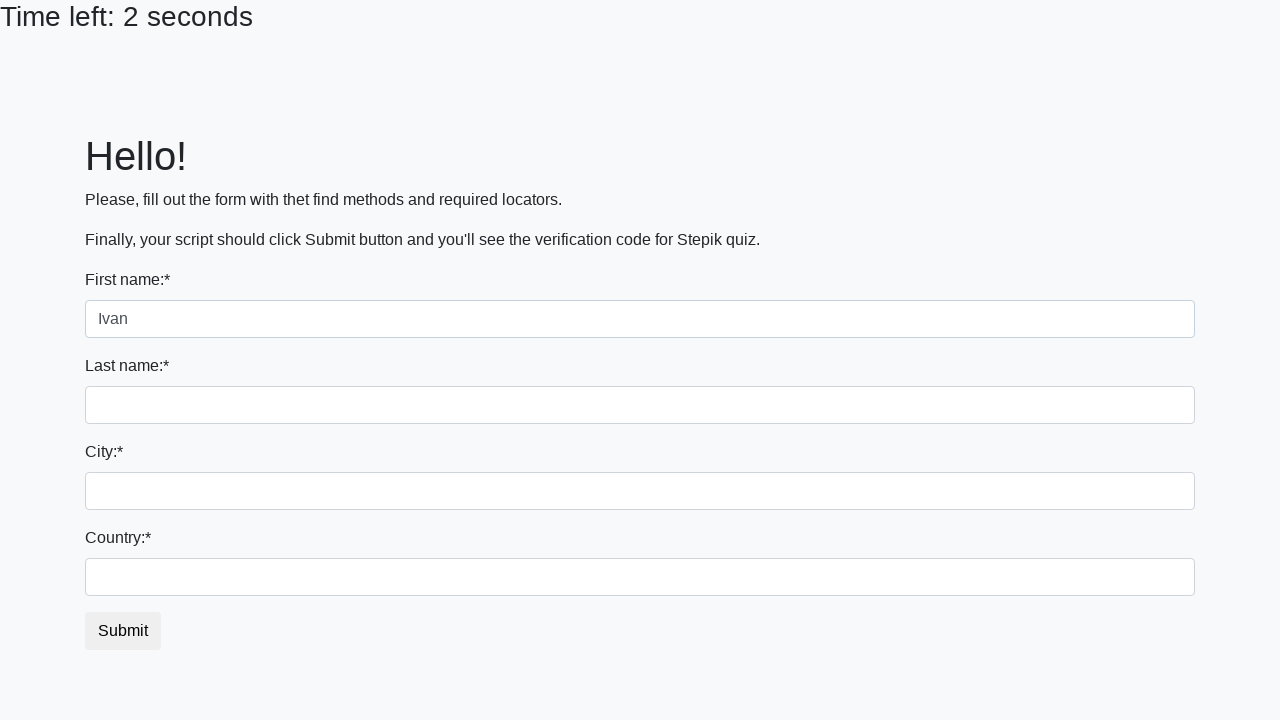

Filled in last name field with 'Petrov' on input[name='last_name']
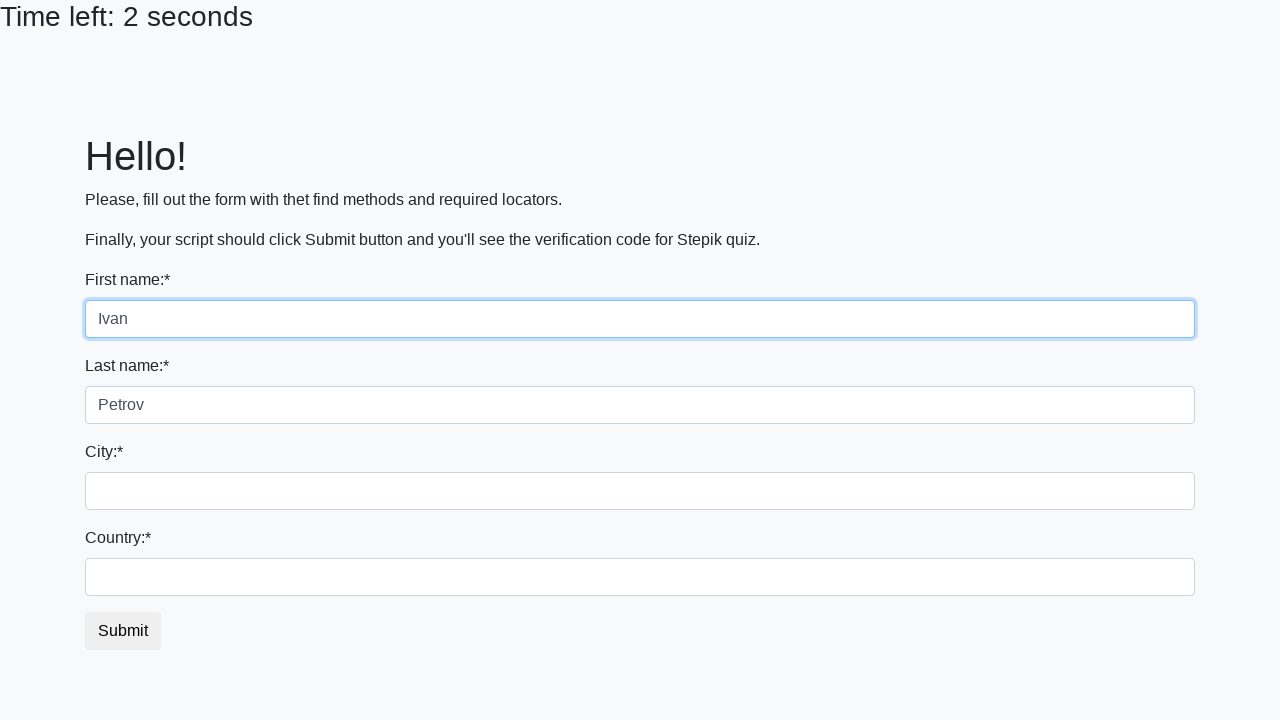

Filled in city field with 'Smolensk' on .city
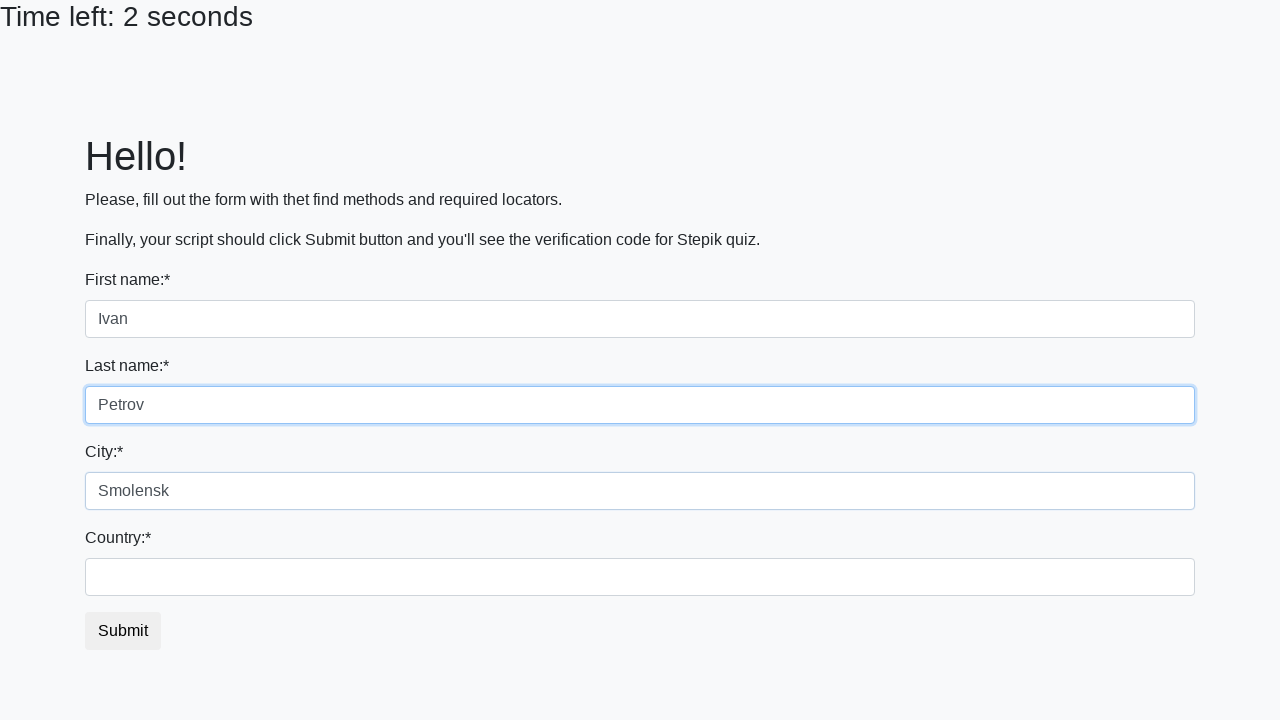

Filled in country field with 'Russia' on #country
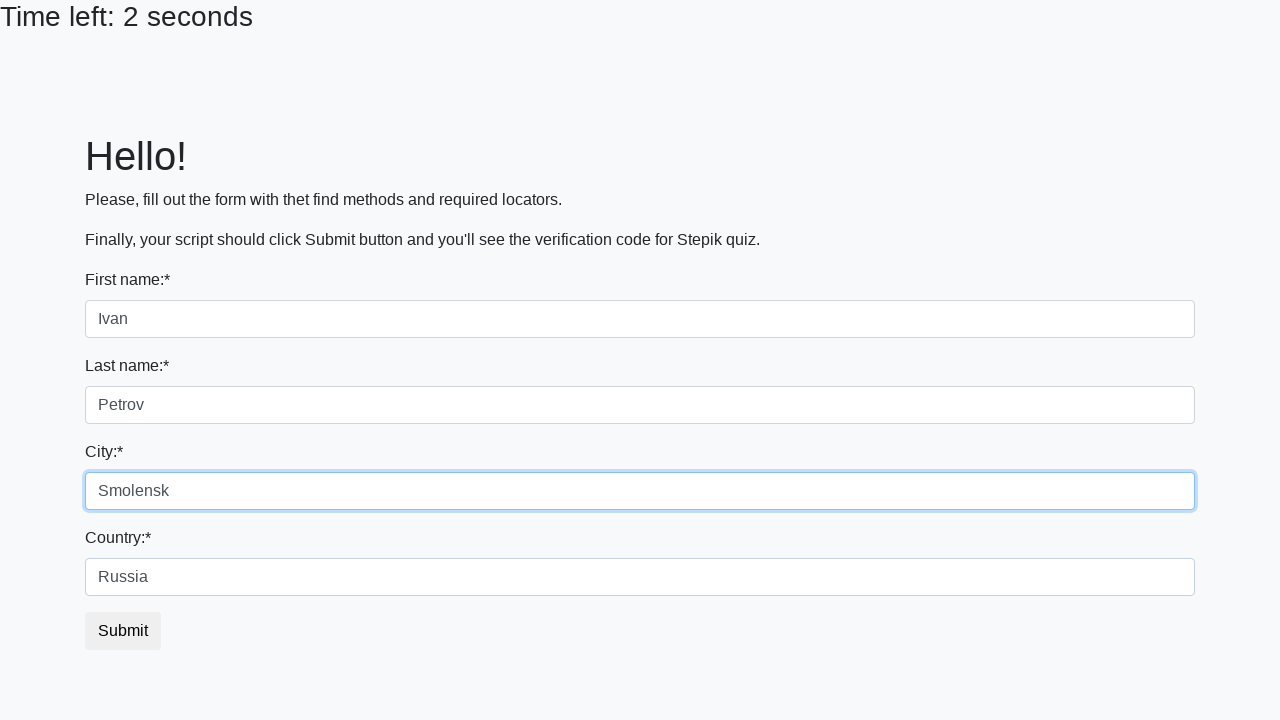

Clicked submit button to complete form submission at (123, 631) on button.btn
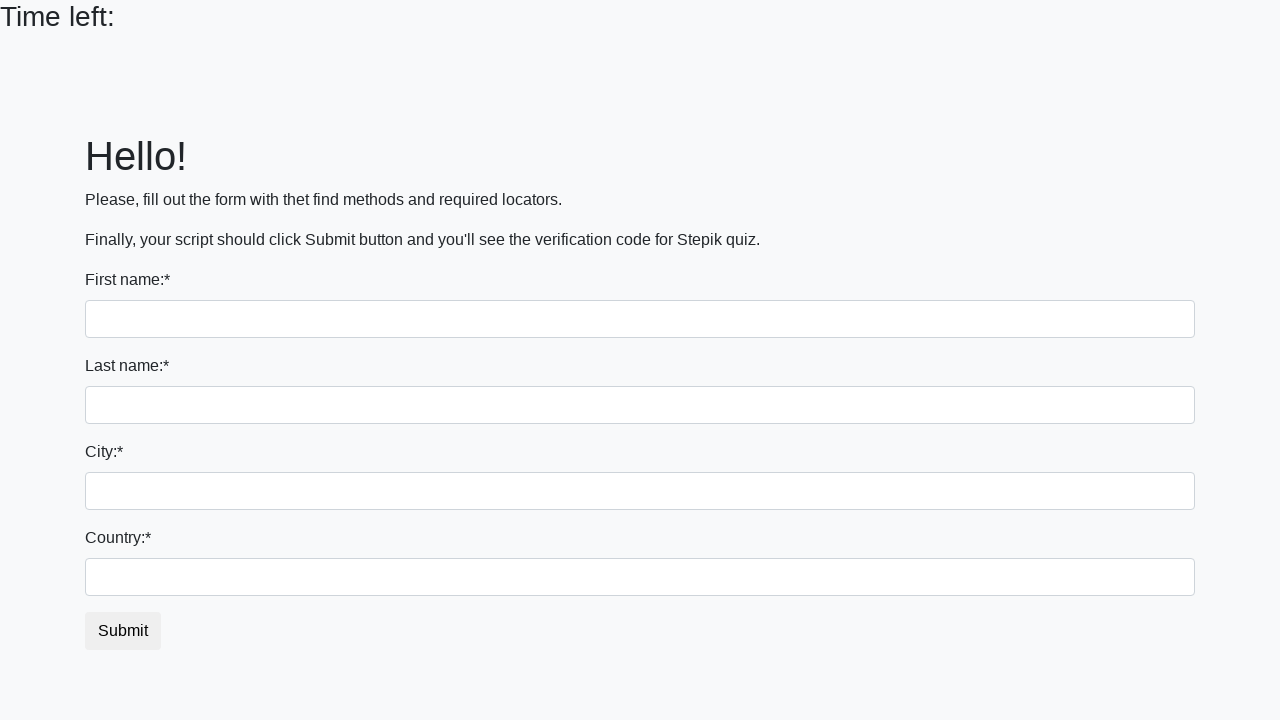

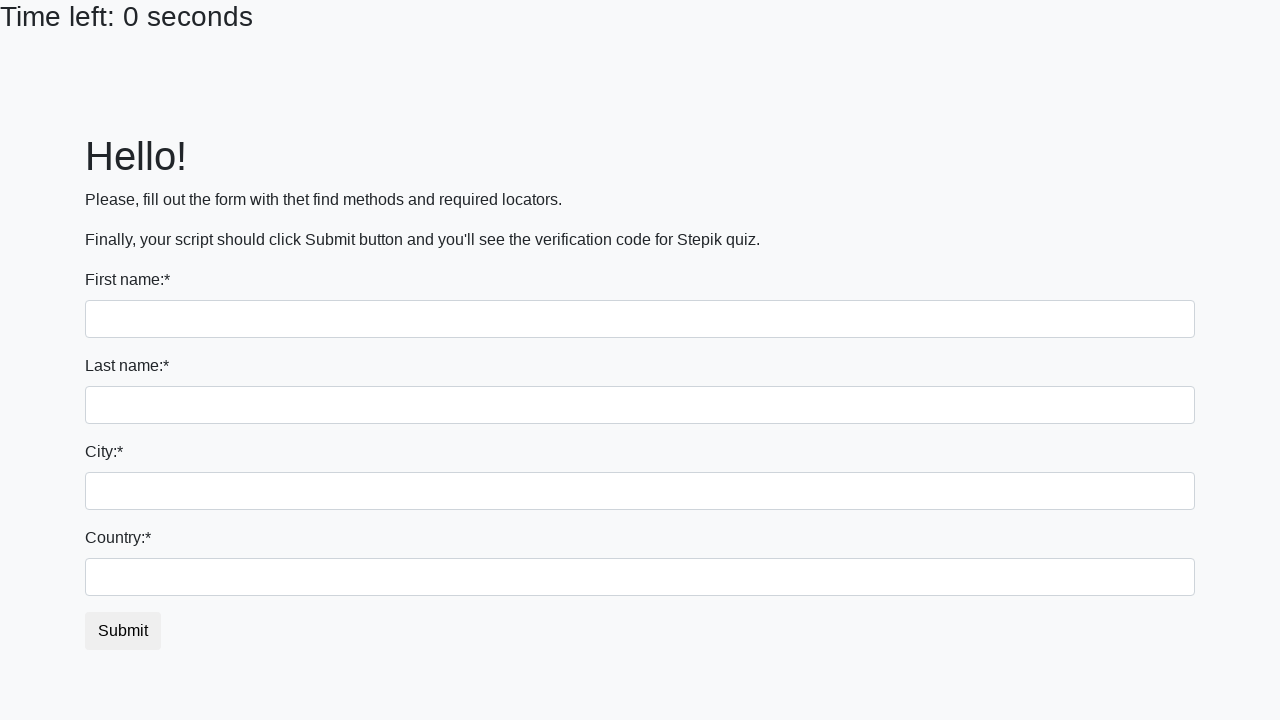